Tests dynamic controls page by clicking Remove button, verifying "It's gone!" message appears, clicking Add button, and verifying "It's back!" message appears

Starting URL: https://the-internet.herokuapp.com/dynamic_controls

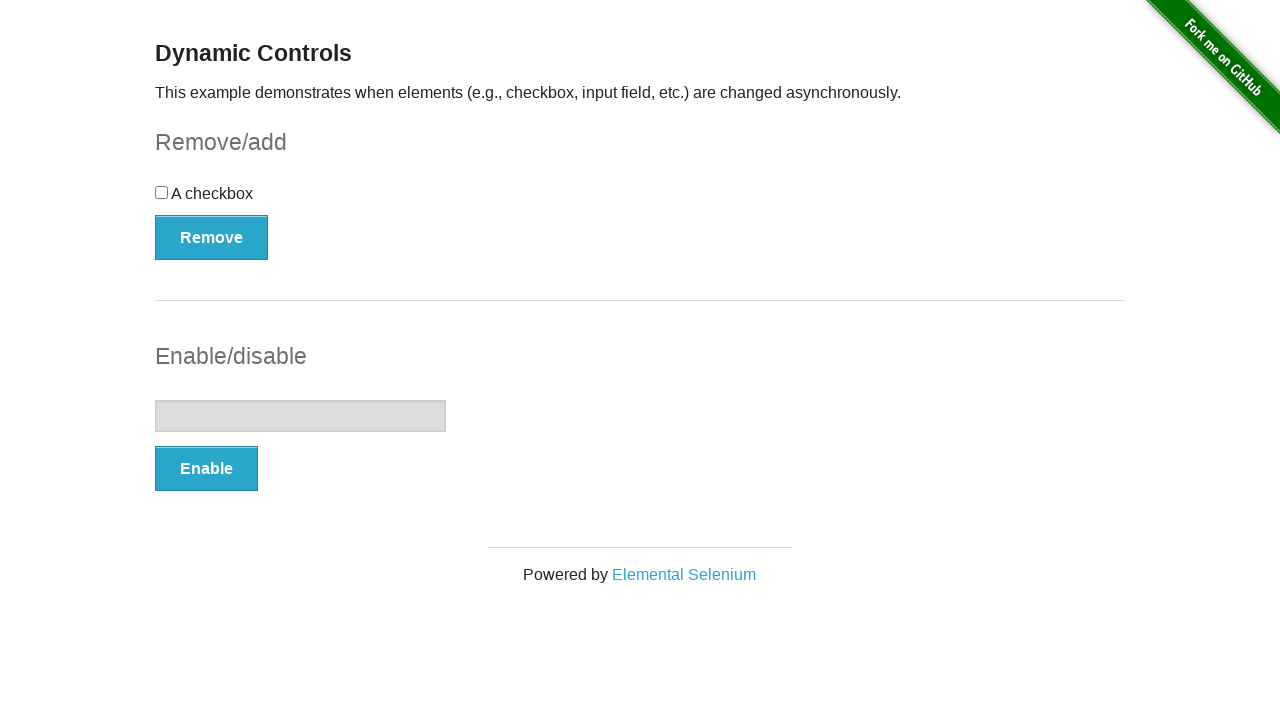

Clicked Remove button at (212, 237) on xpath=//*[text()='Remove']
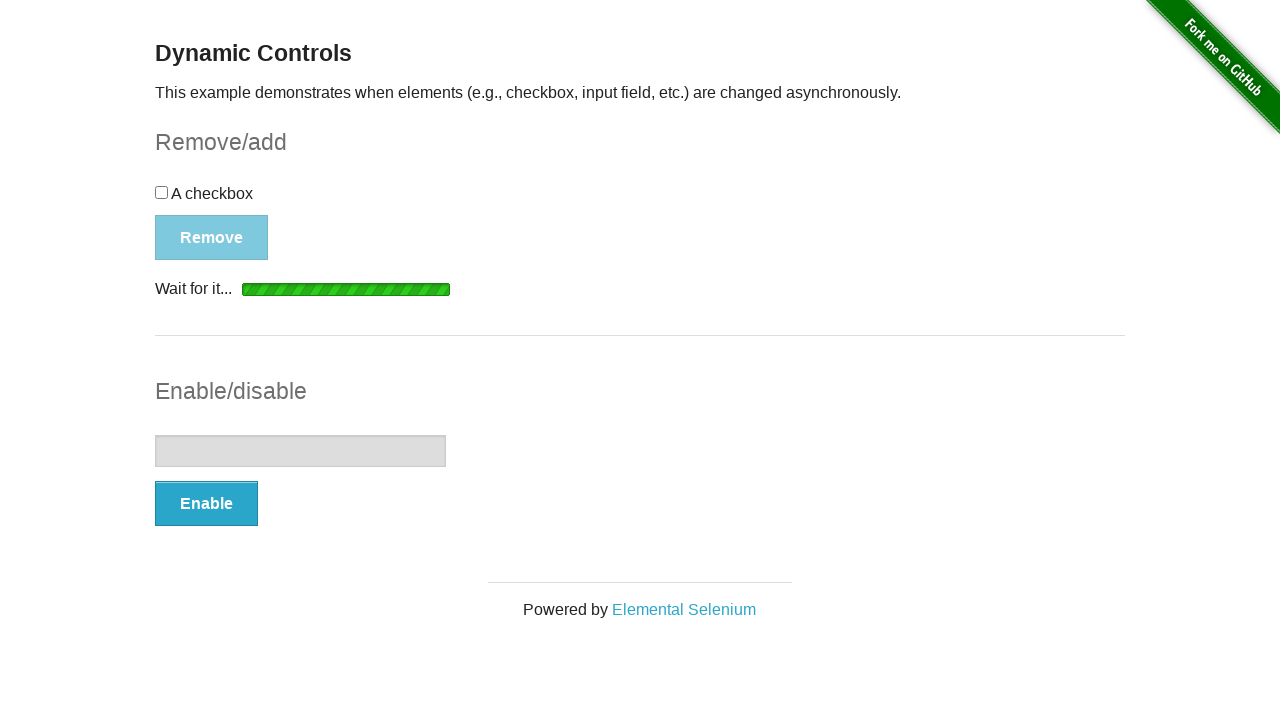

Waited for "It's gone!" message to be visible
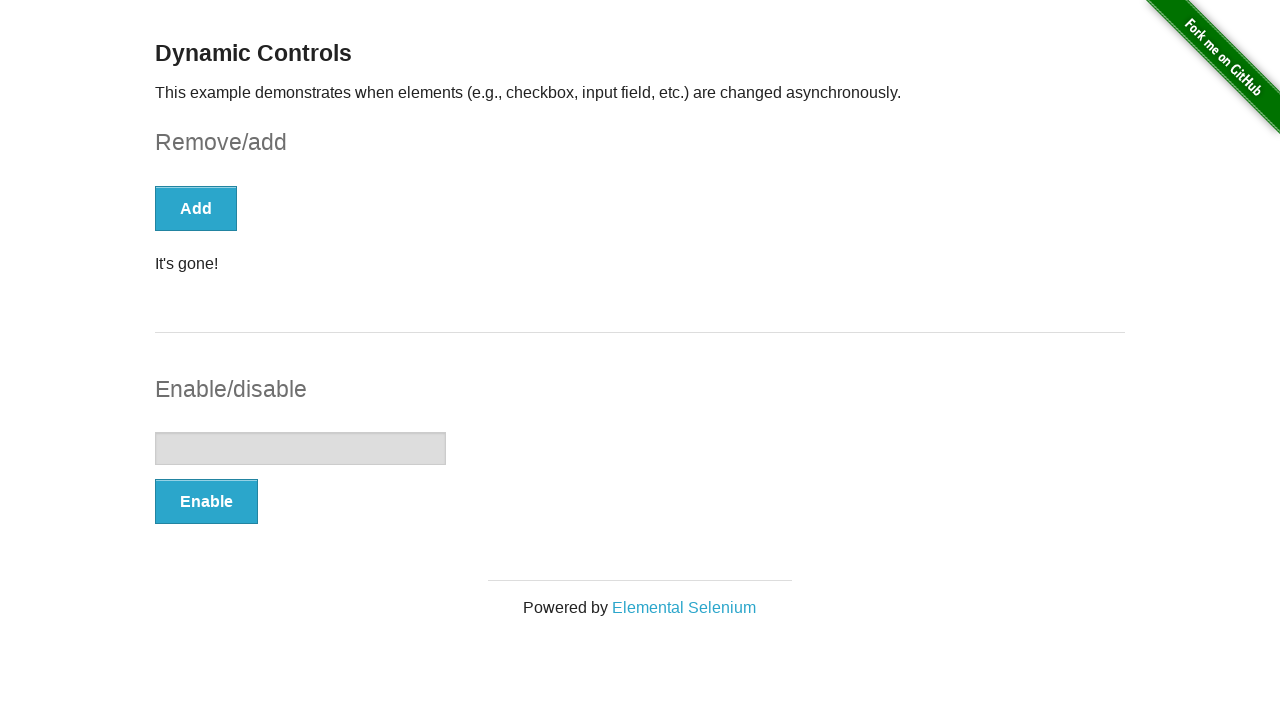

Verified "It's gone!" message is visible
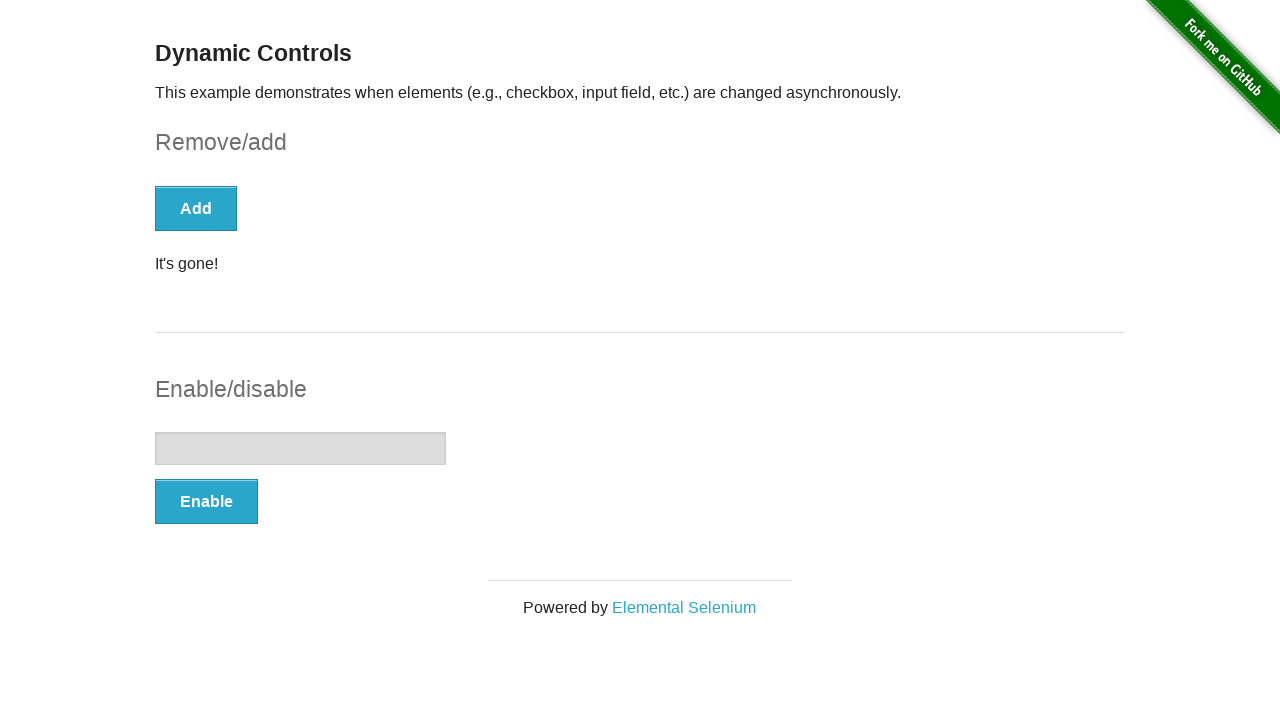

Clicked Add button at (196, 208) on xpath=//*[text()='Add']
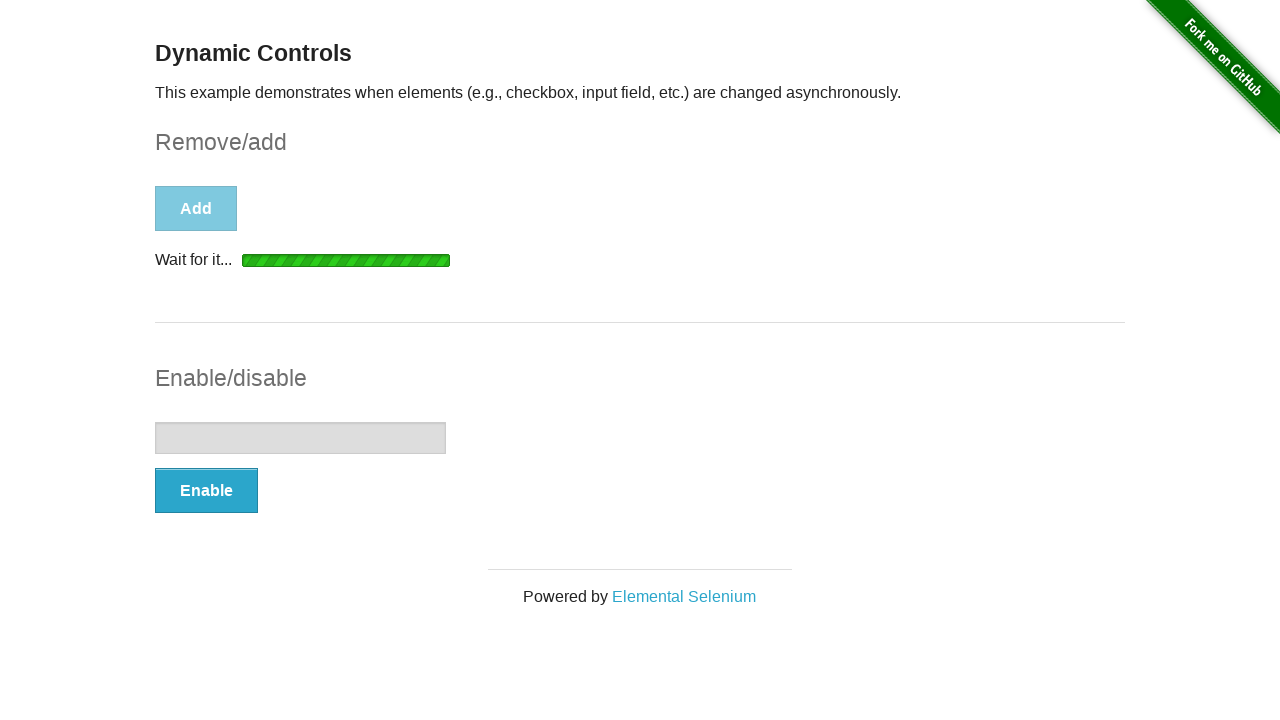

Waited for "It's back!" message to be visible
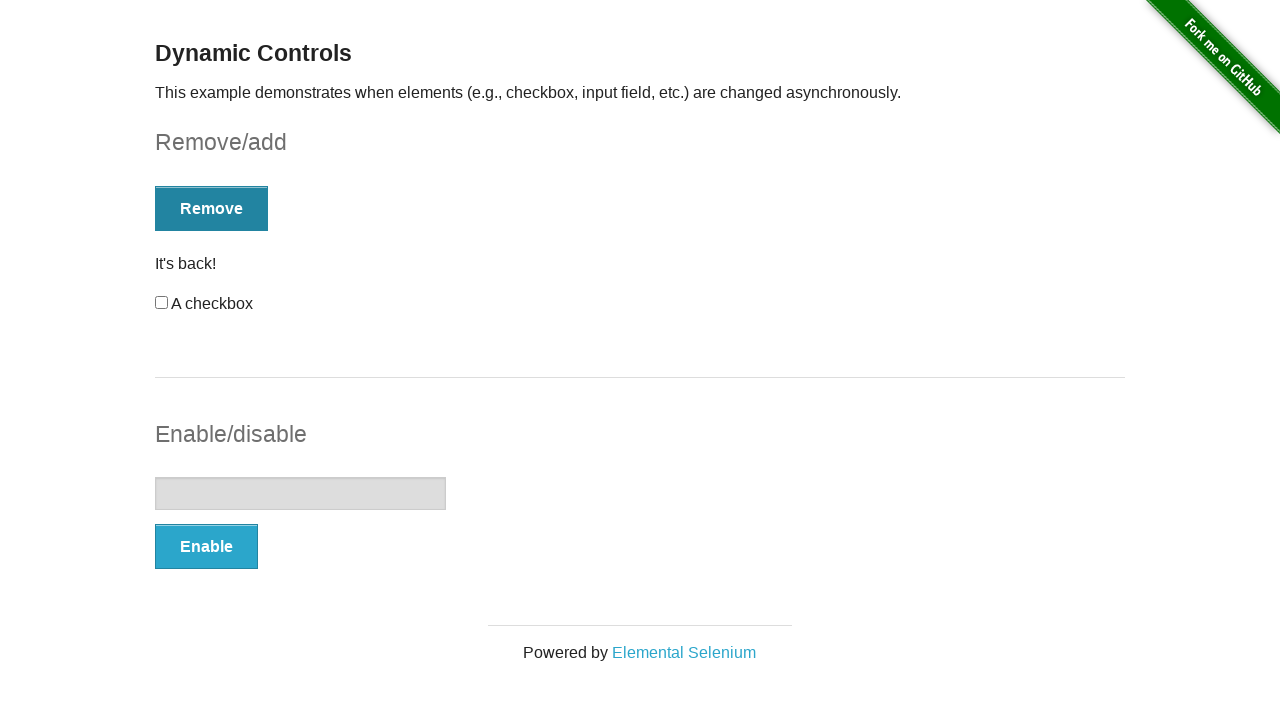

Verified "It's back!" message is visible
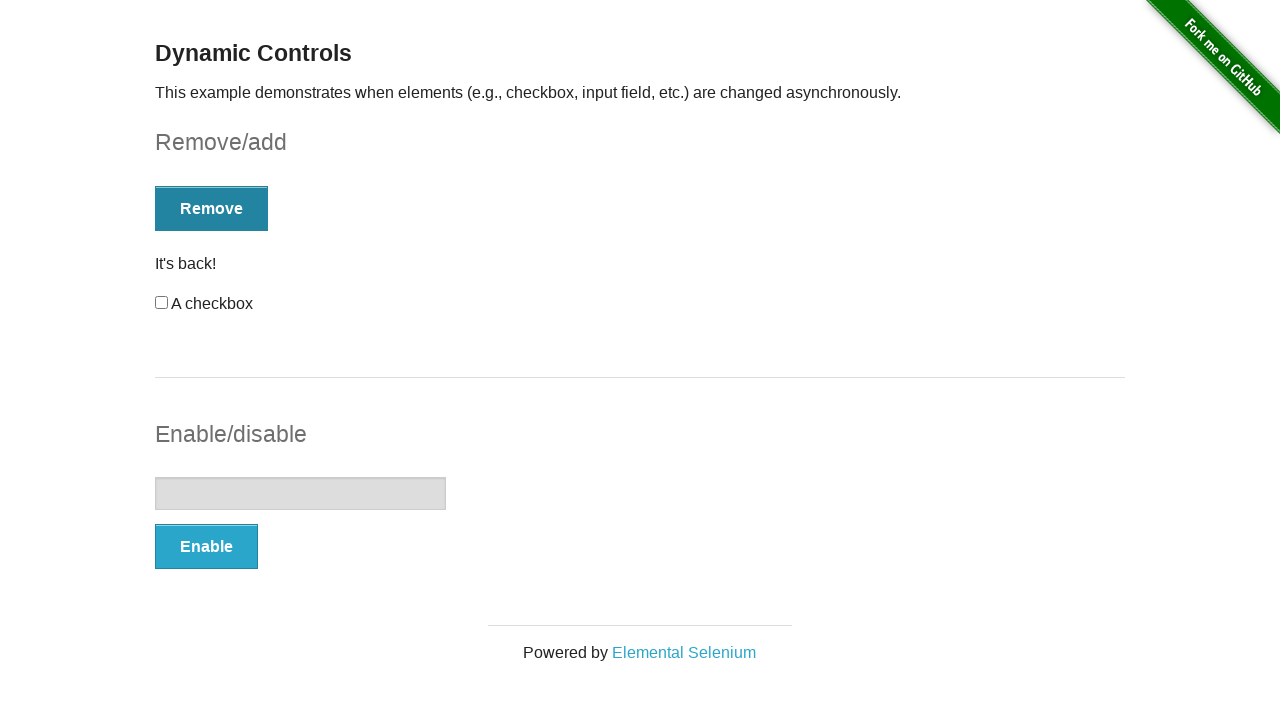

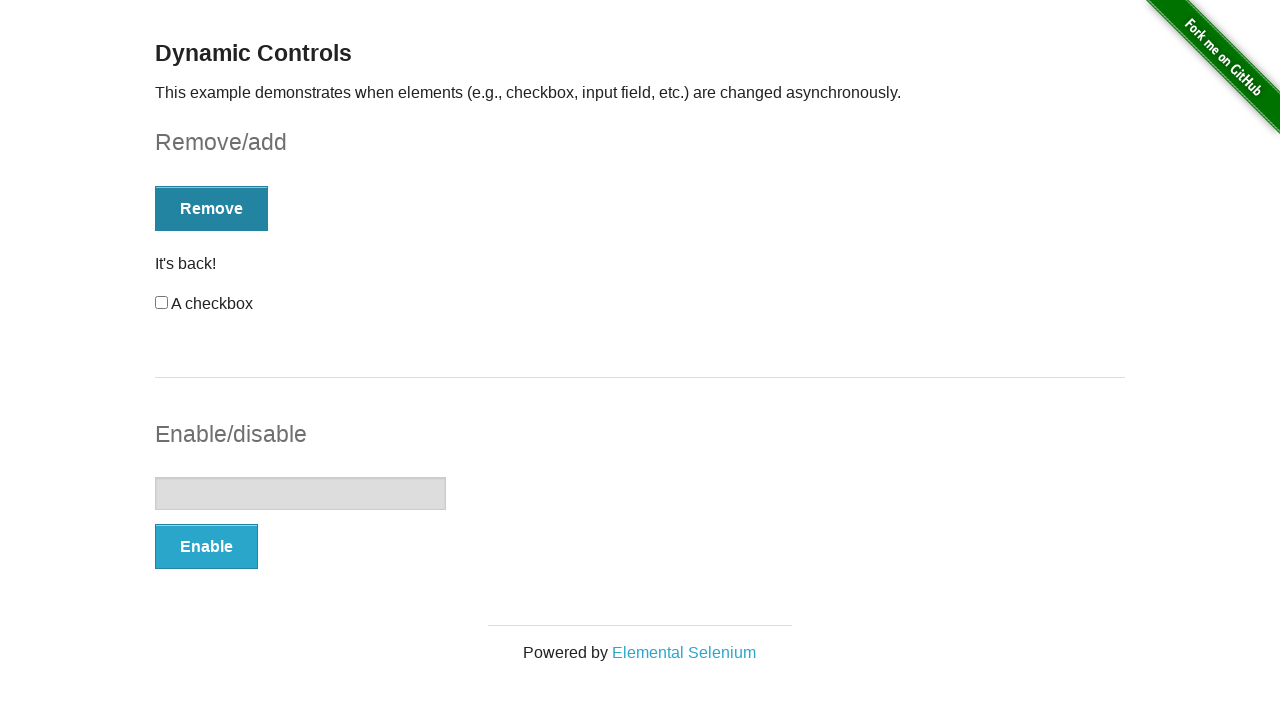